Tests radio button and checkbox functionality on LetCode's radio button practice page, including selecting radio buttons, verifying mutual exclusivity, checking for bugs in radio groups, and accepting terms and conditions checkbox.

Starting URL: https://letcode.in/radio

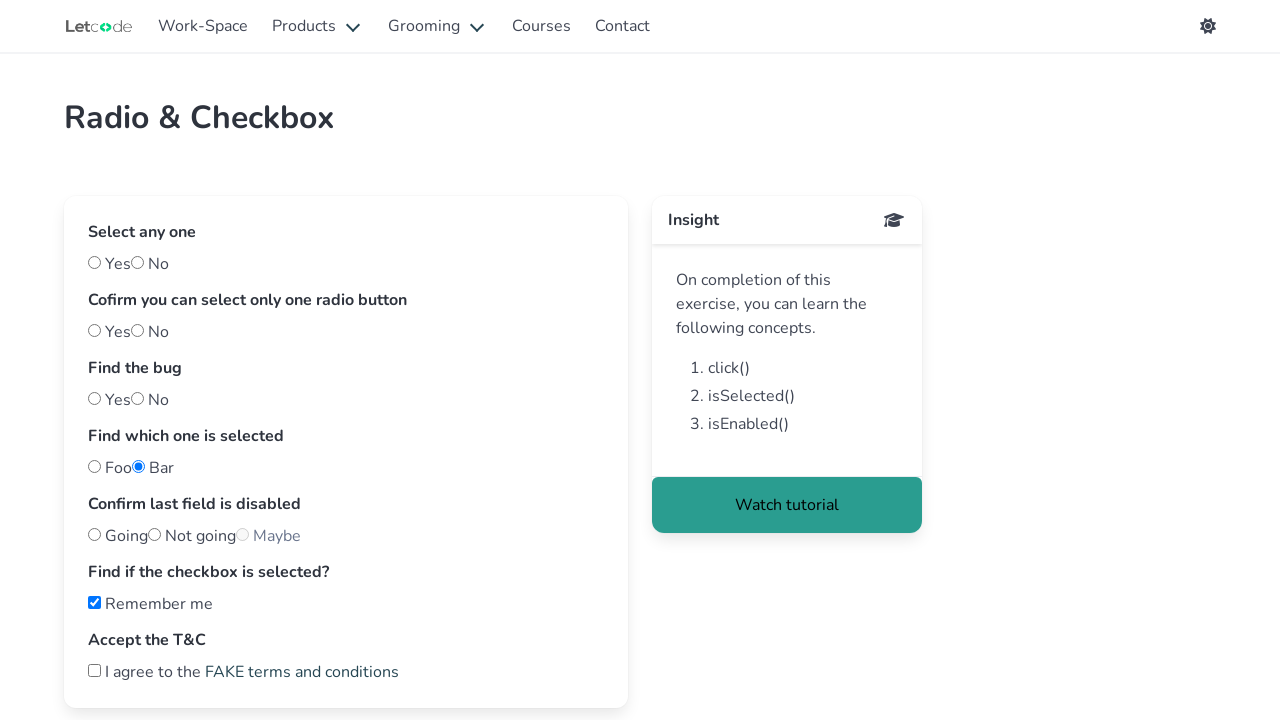

Clicked 'No' radio button in answer group at (138, 262) on xpath=//input[@name='answer' and @id='no']
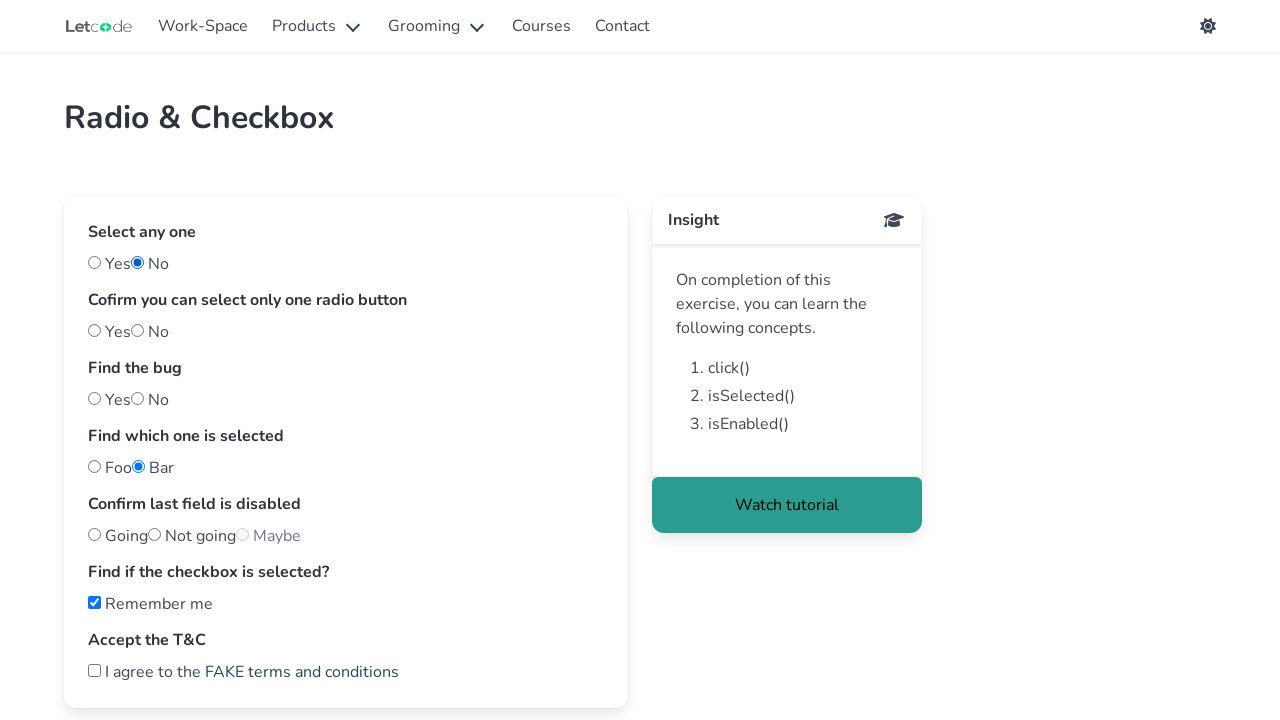

Clicked 'one' radio button to test mutual exclusivity at (94, 330) on xpath=//input[@name='one' and @id='one']
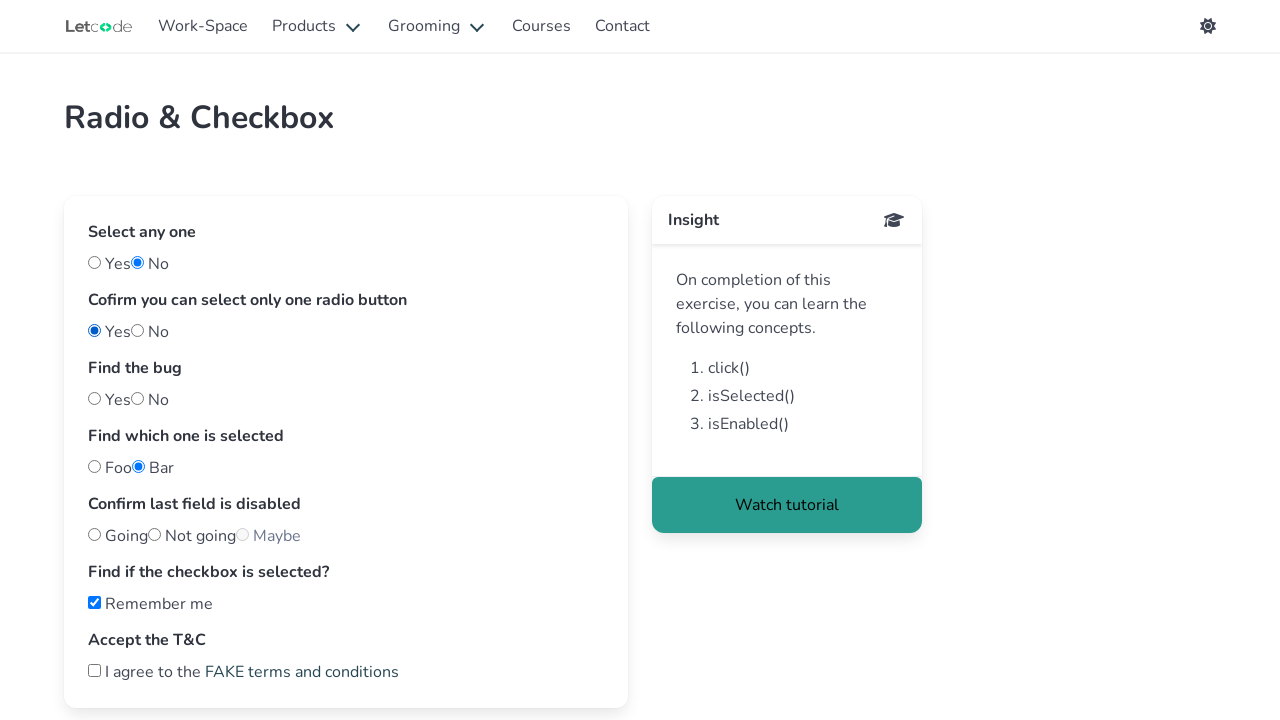

Clicked 'two' radio button to verify mutual exclusivity at (138, 330) on xpath=//input[@name='one' and @id='two']
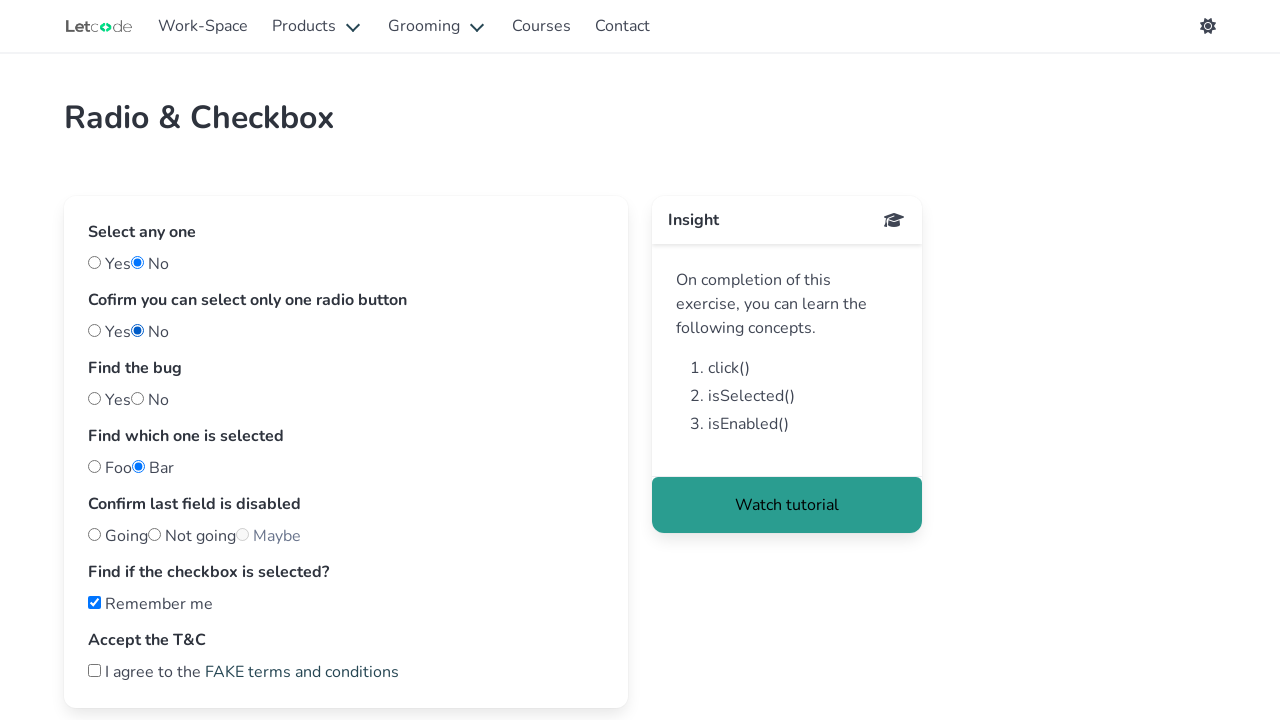

Clicked 'nobug' radio button in buggy group at (94, 398) on xpath=//input[@name='nobug' and @id='nobug']
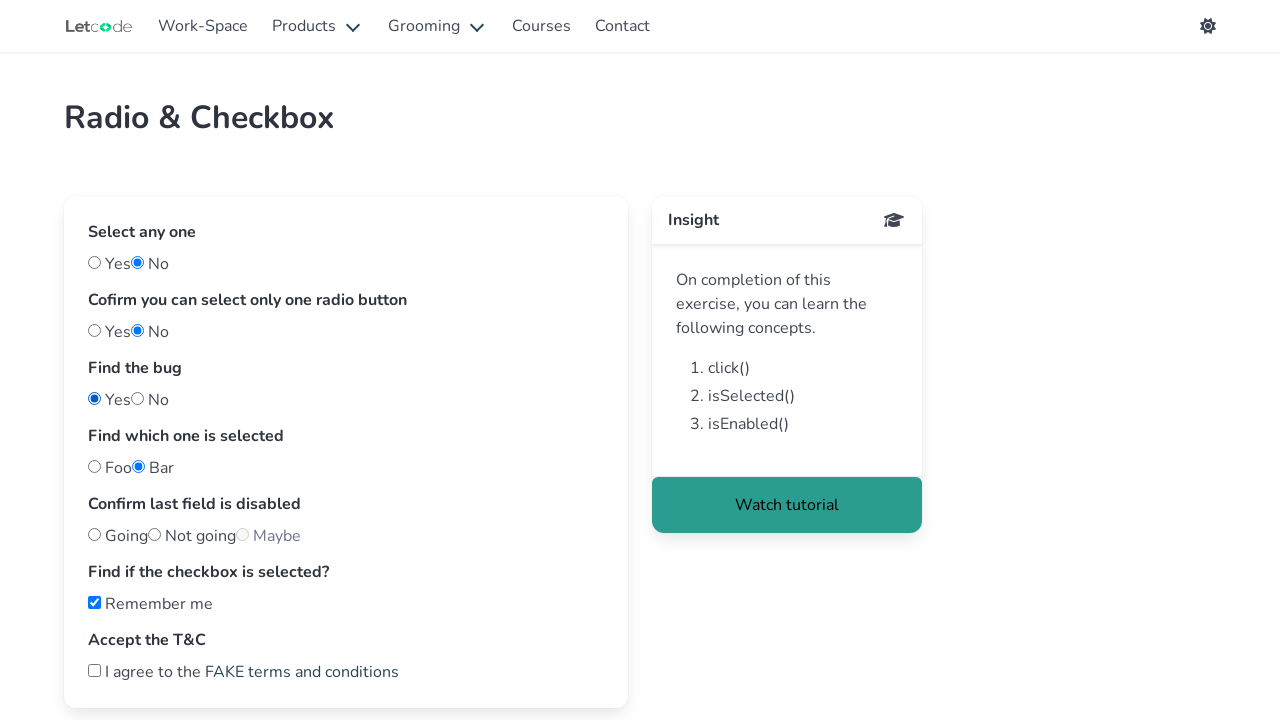

Clicked 'bug' radio button to identify the bug at (138, 398) on xpath=//input[@name='bug' and @id='bug']
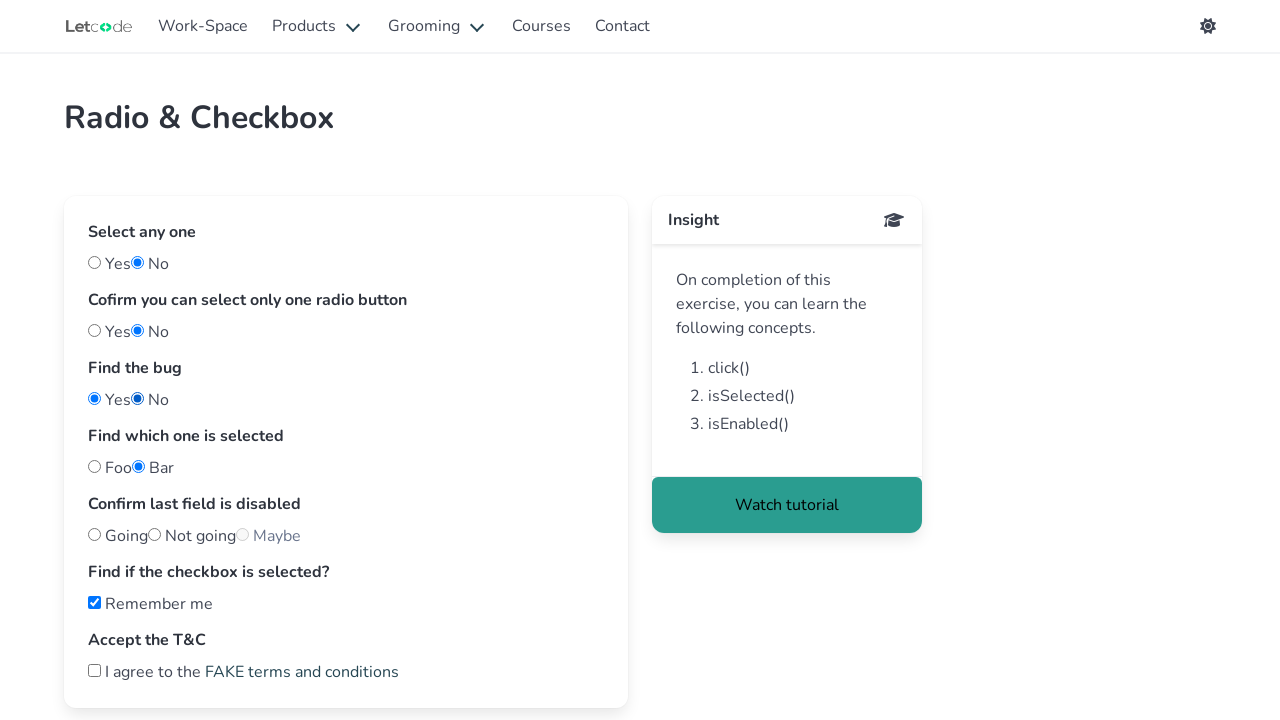

Checked if 'notfoo' radio button is pre-selected in foobar group
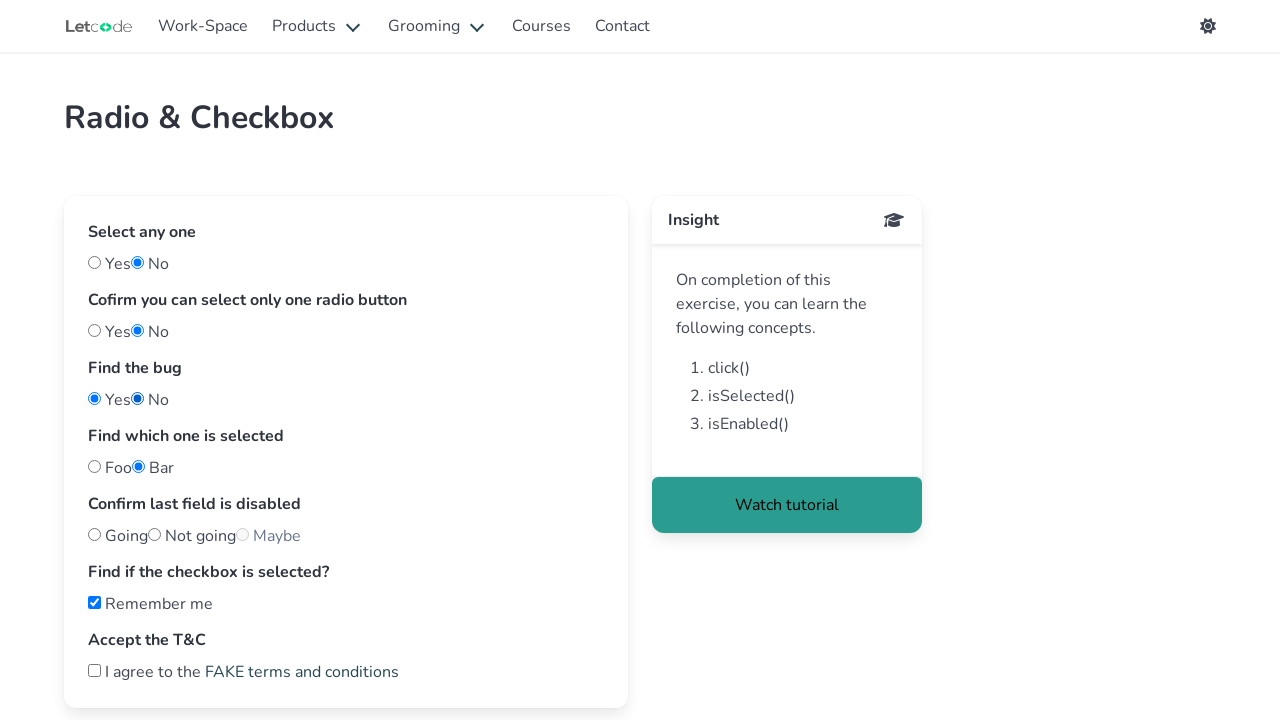

Verified that 'maybe' radio button is disabled
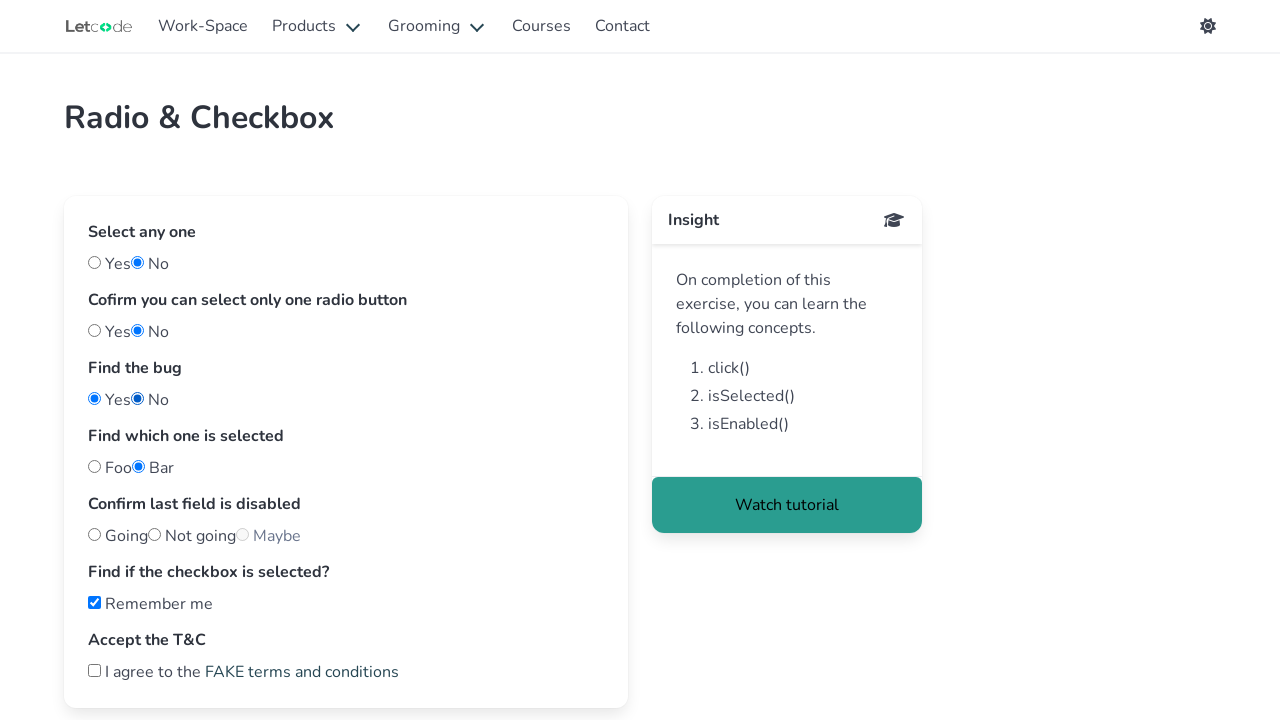

Checked if first checkbox is selected
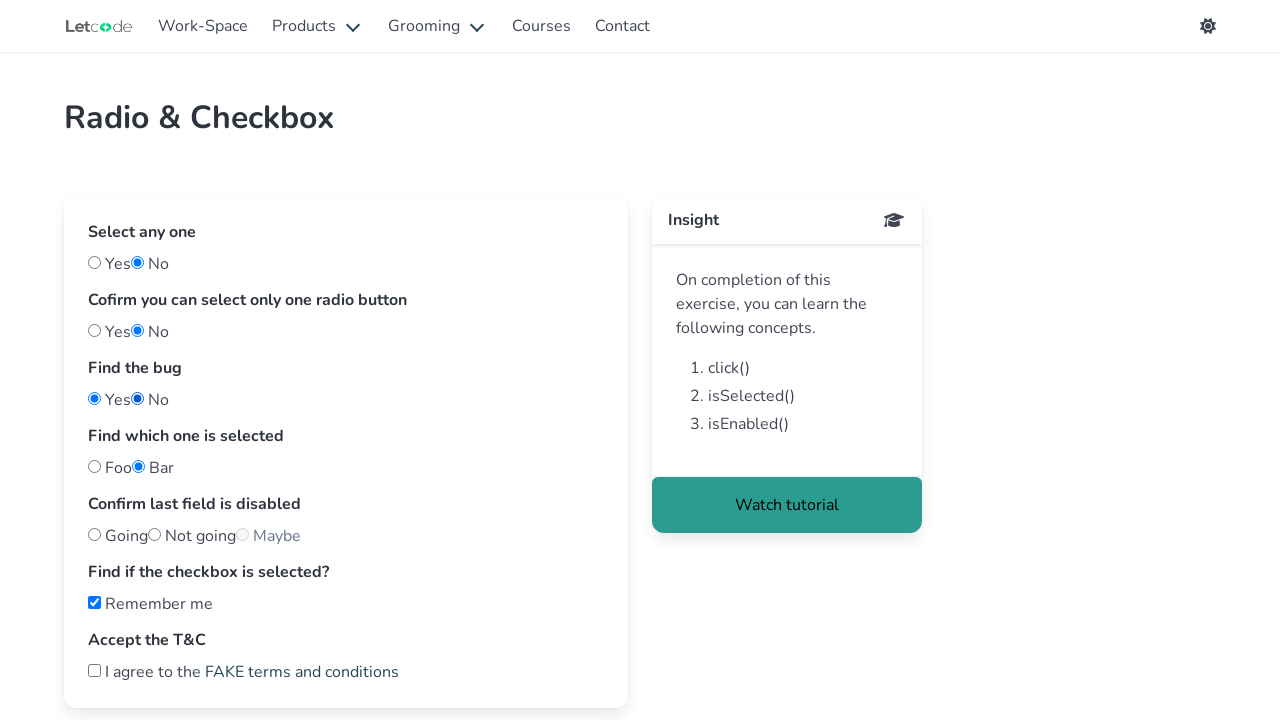

Clicked Terms & Conditions checkbox to accept at (94, 670) on (//input[@type='checkbox'])[2]
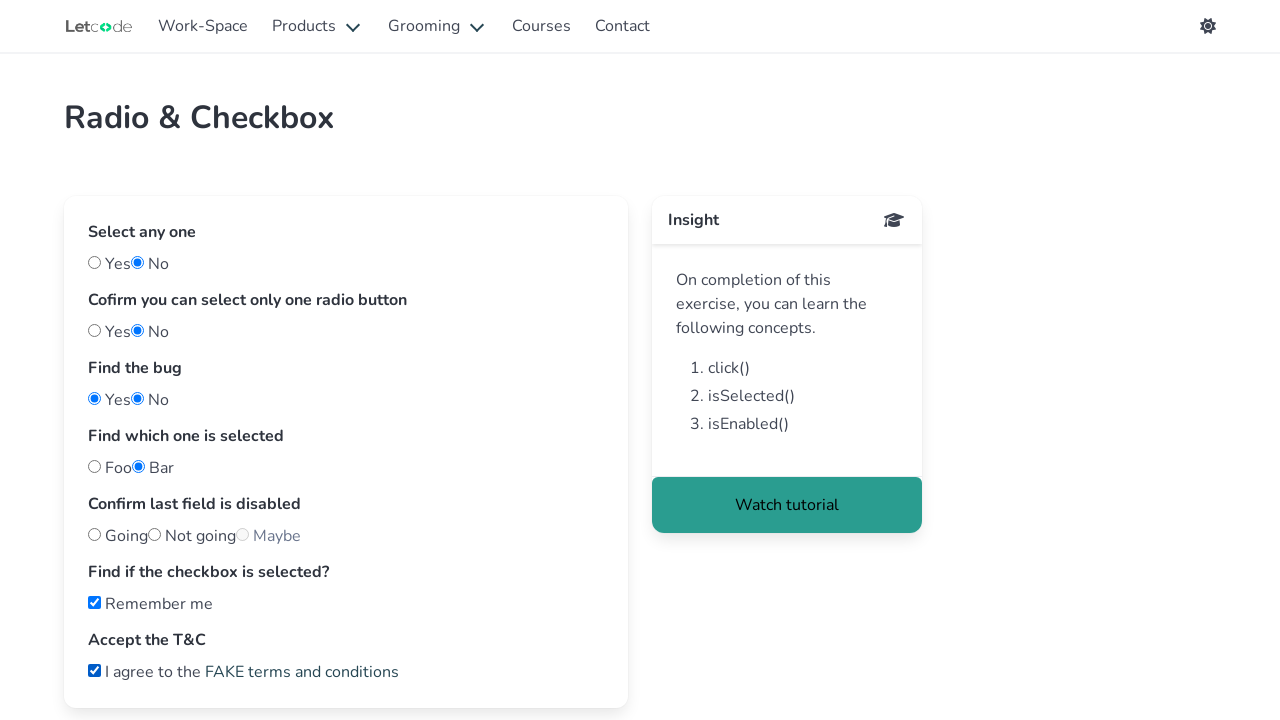

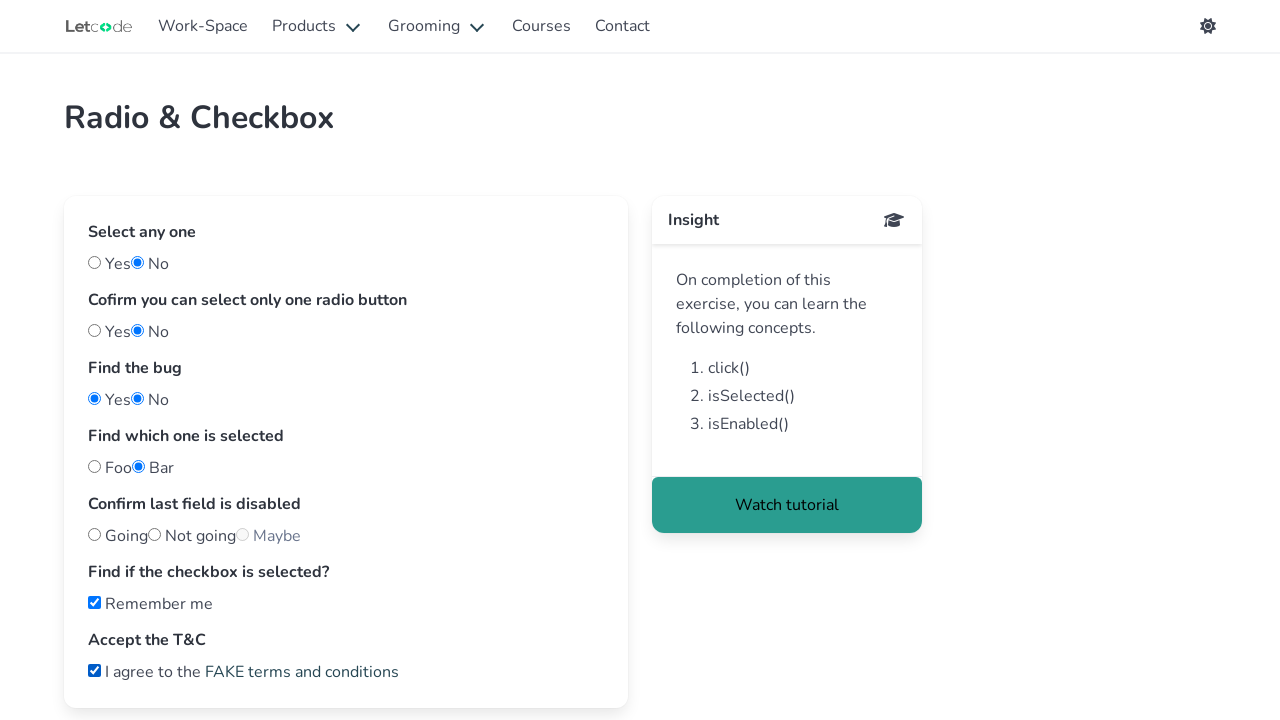